Tests keyboard input functionality by clicking on a name field, entering text, and clicking a button

Starting URL: https://formy-project.herokuapp.com/keypress

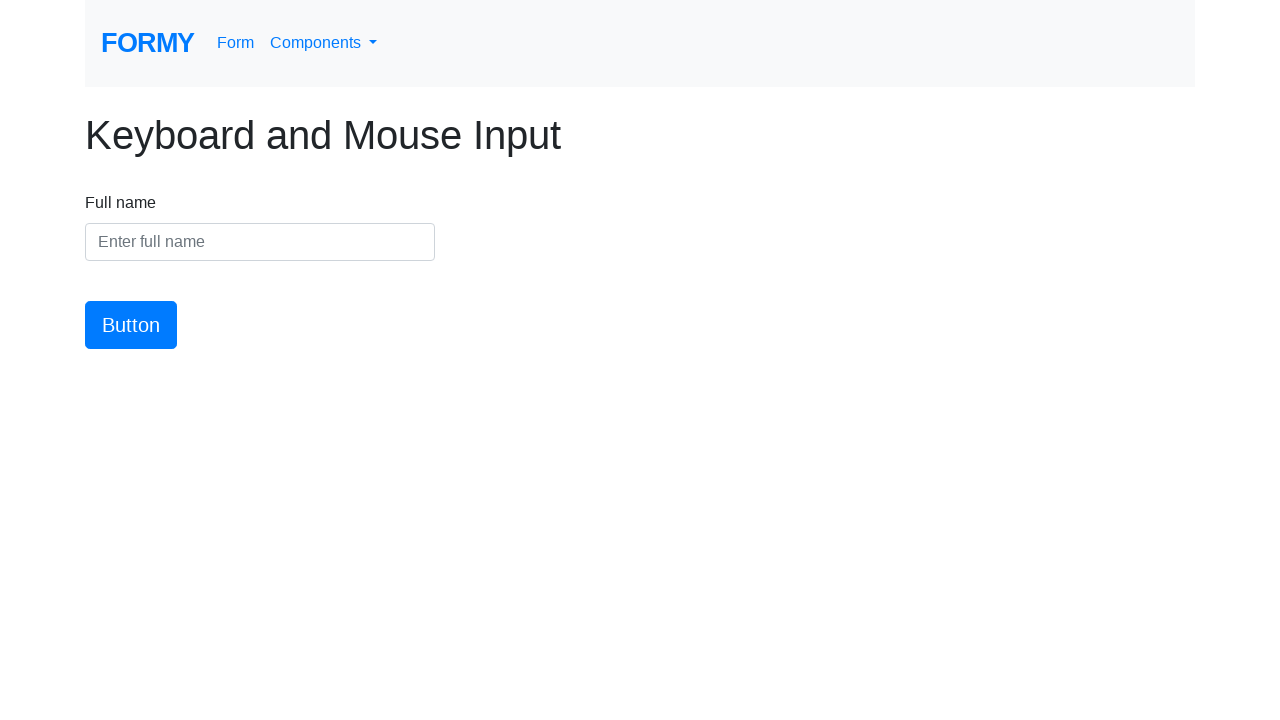

Clicked on the name input field at (260, 242) on #name
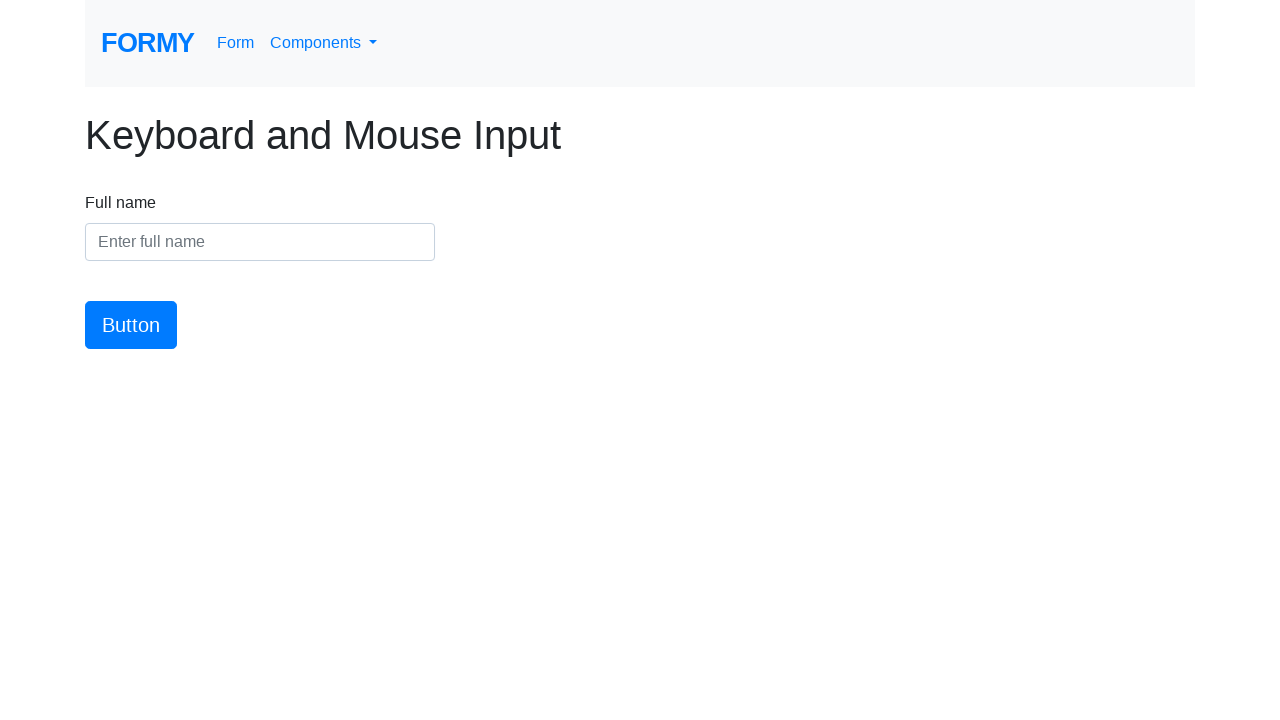

Entered 'Guddi' into the name field on #name
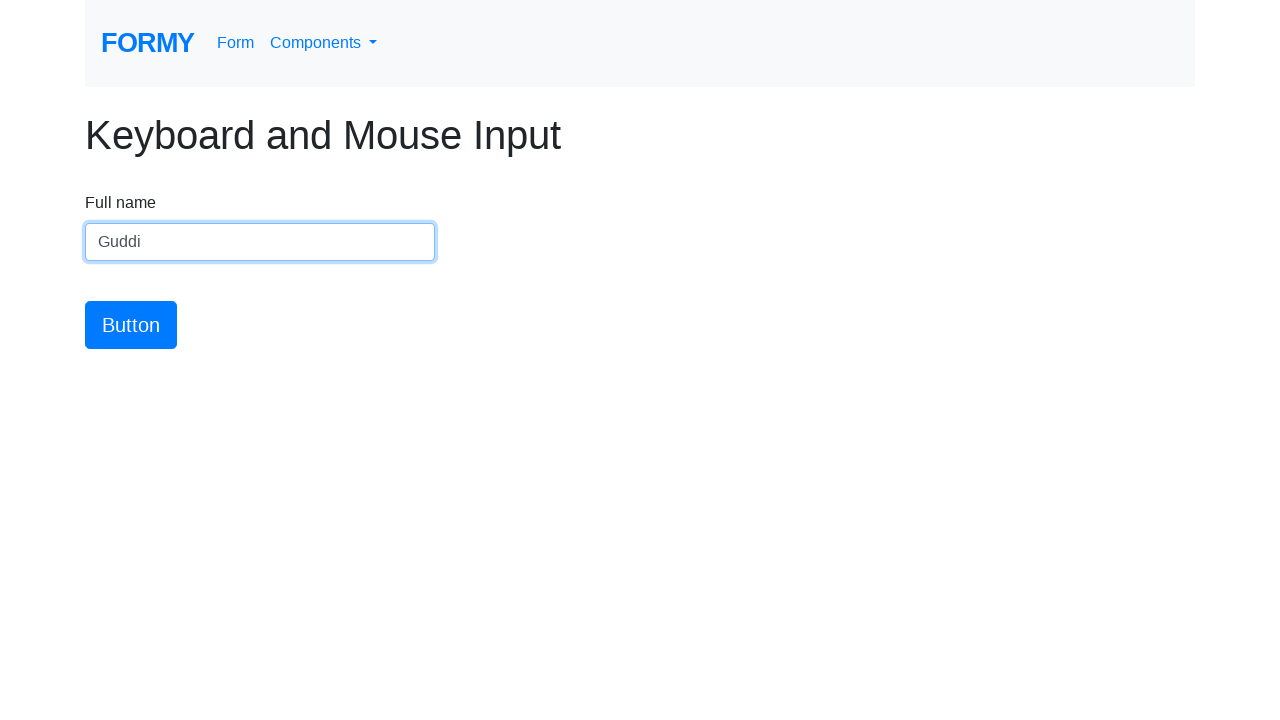

Clicked the submit button at (131, 325) on #button
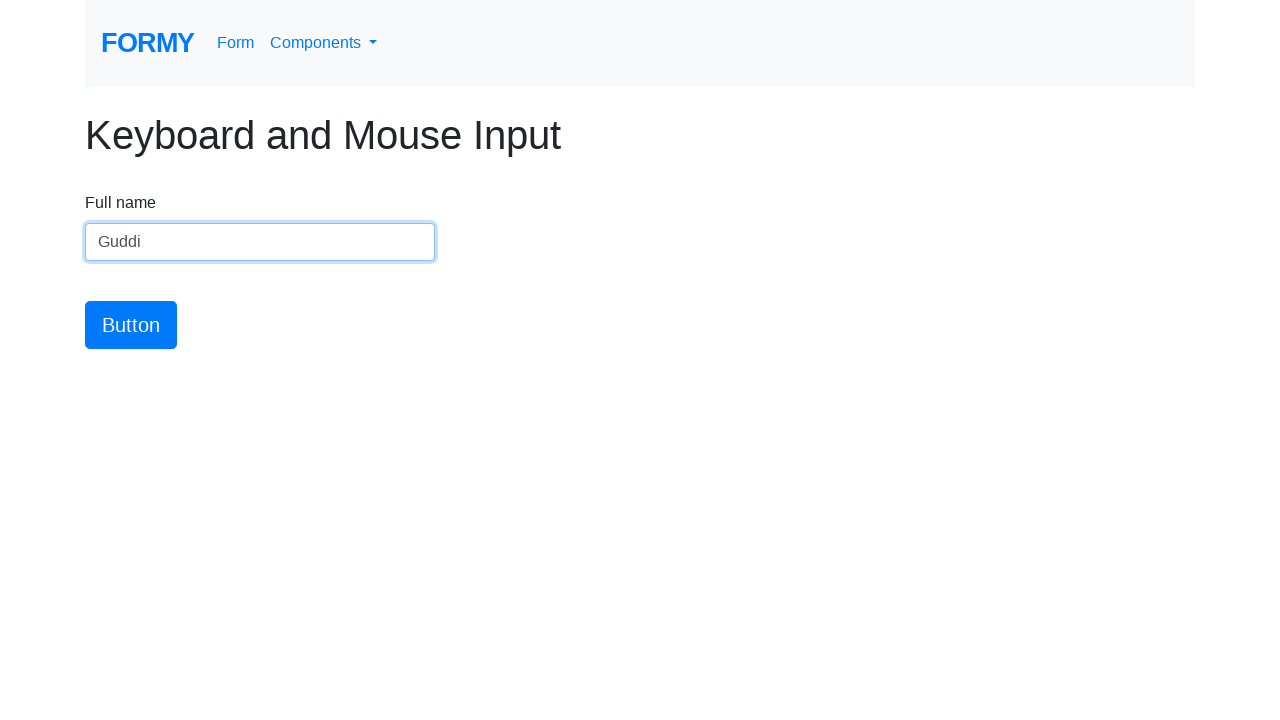

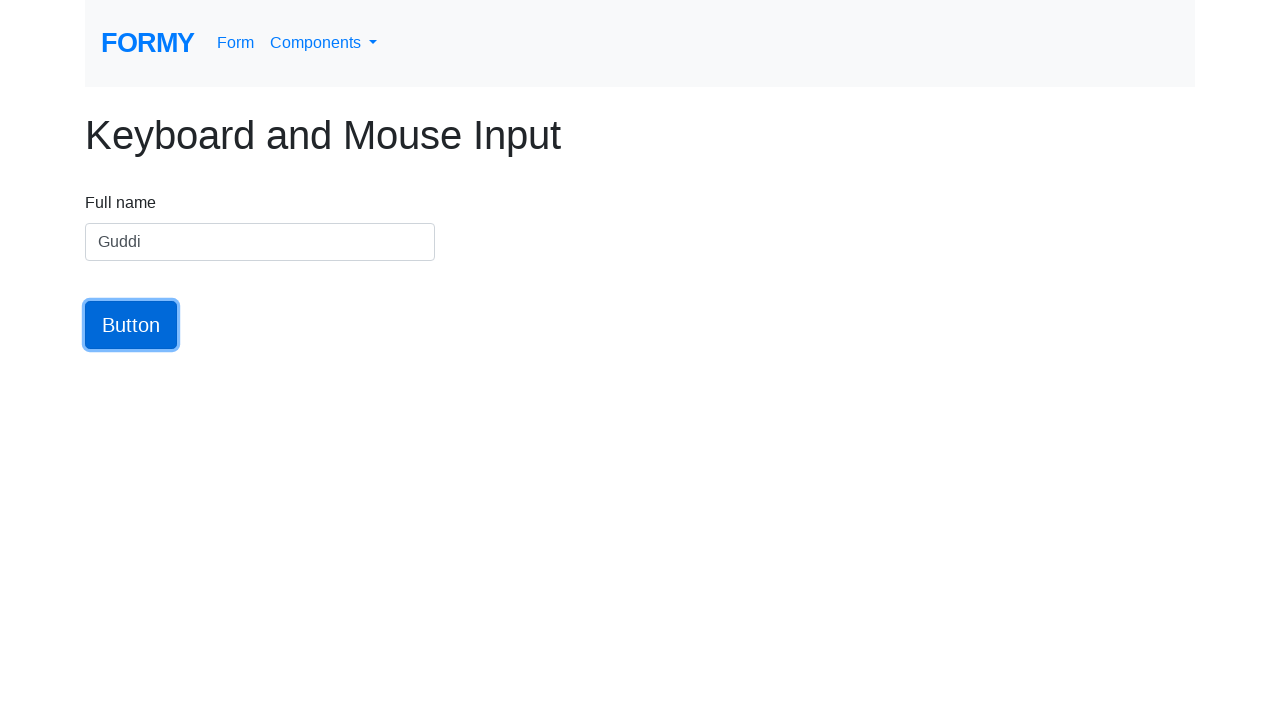